Tests interaction with a Unity WebGL canvas application by clicking at specific coordinates on the canvas element, including handling a dialog that appears during interaction.

Starting URL: https://17squares.com/closets/?source=%5BgetSource%5D

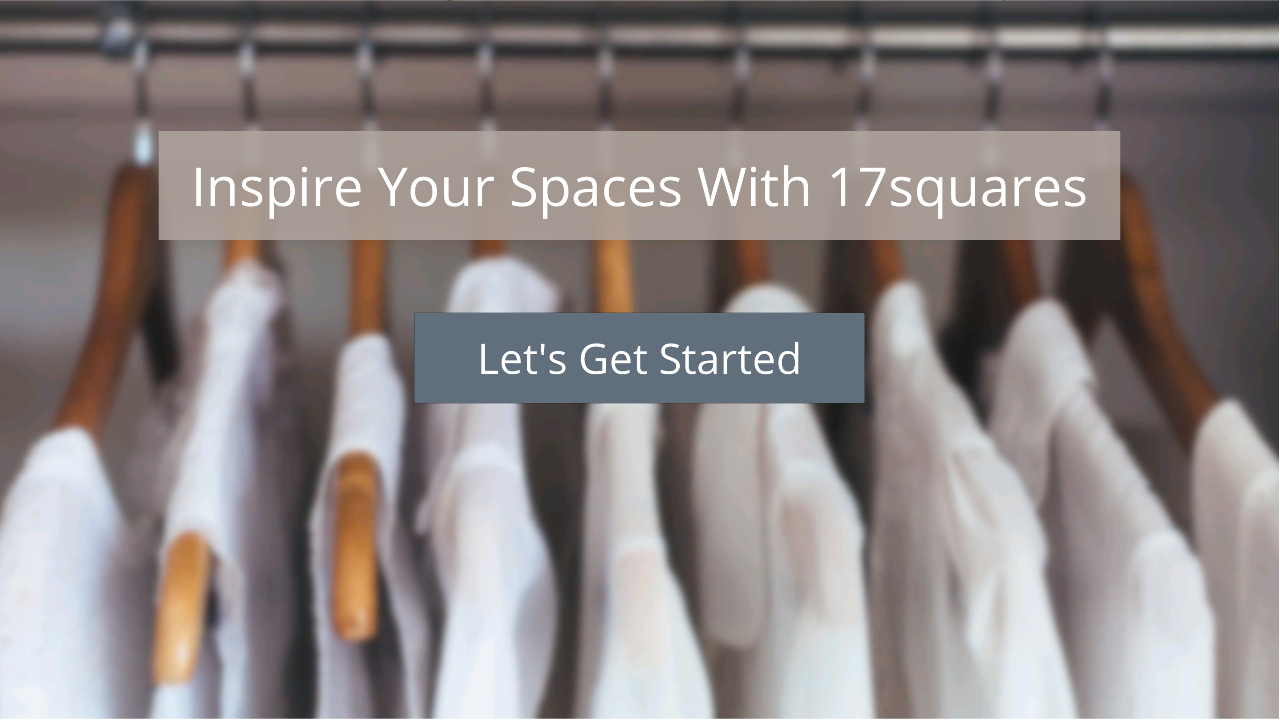

Clicked Unity canvas at position (659, 513) at (659, 513) on #unity-canvas
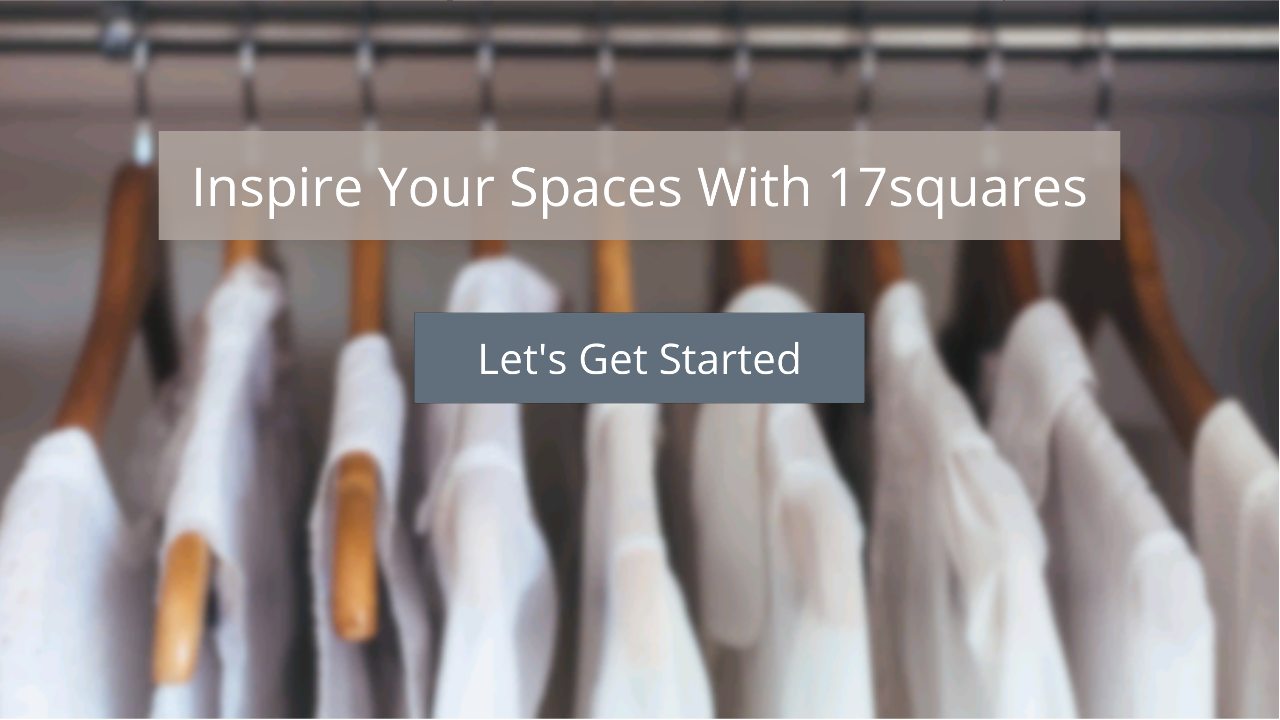

Clicked Unity canvas at position (665, 380) at (665, 380) on #unity-canvas
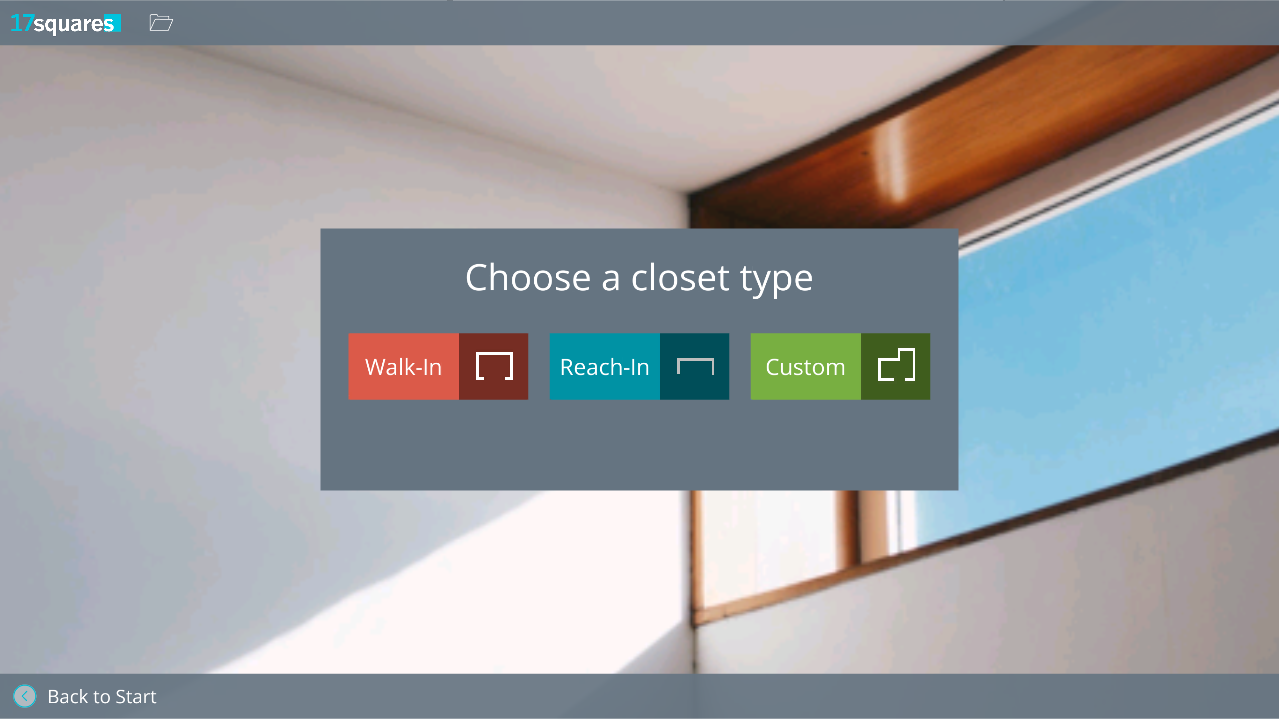

Clicked Unity canvas at position (447, 367) at (447, 367) on #unity-canvas
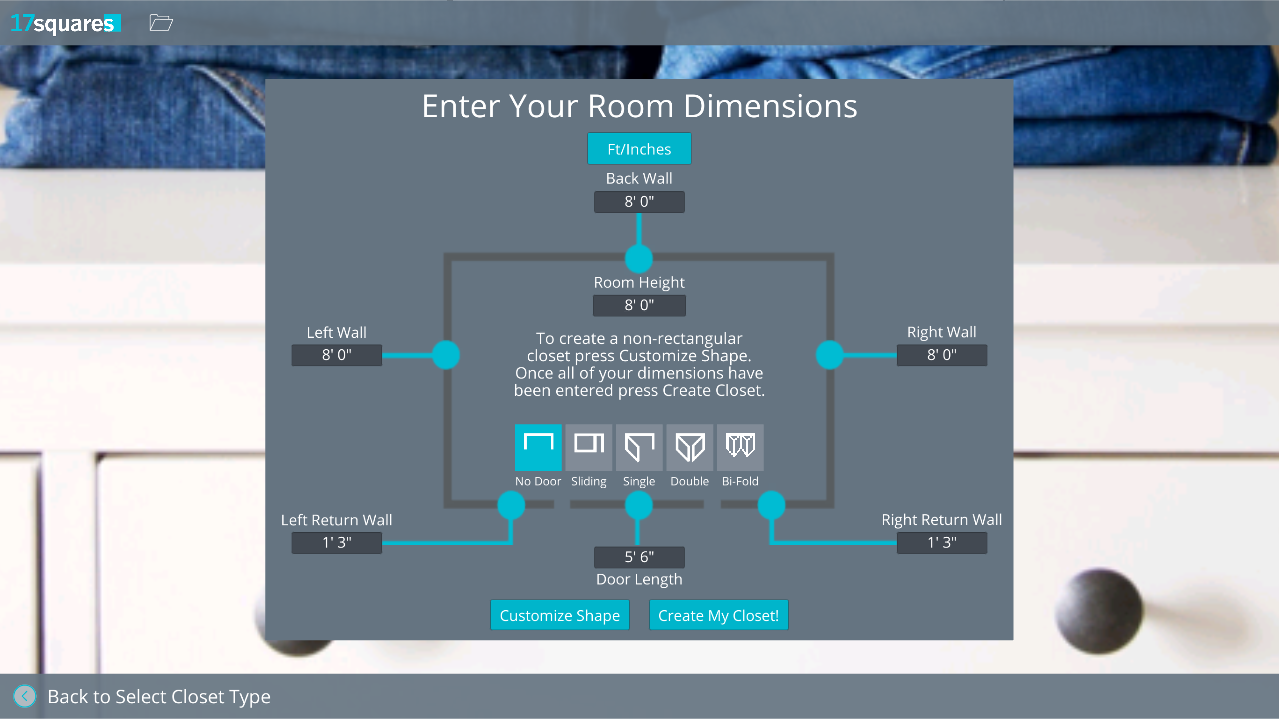

Set up dialog handler to dismiss any dialogs
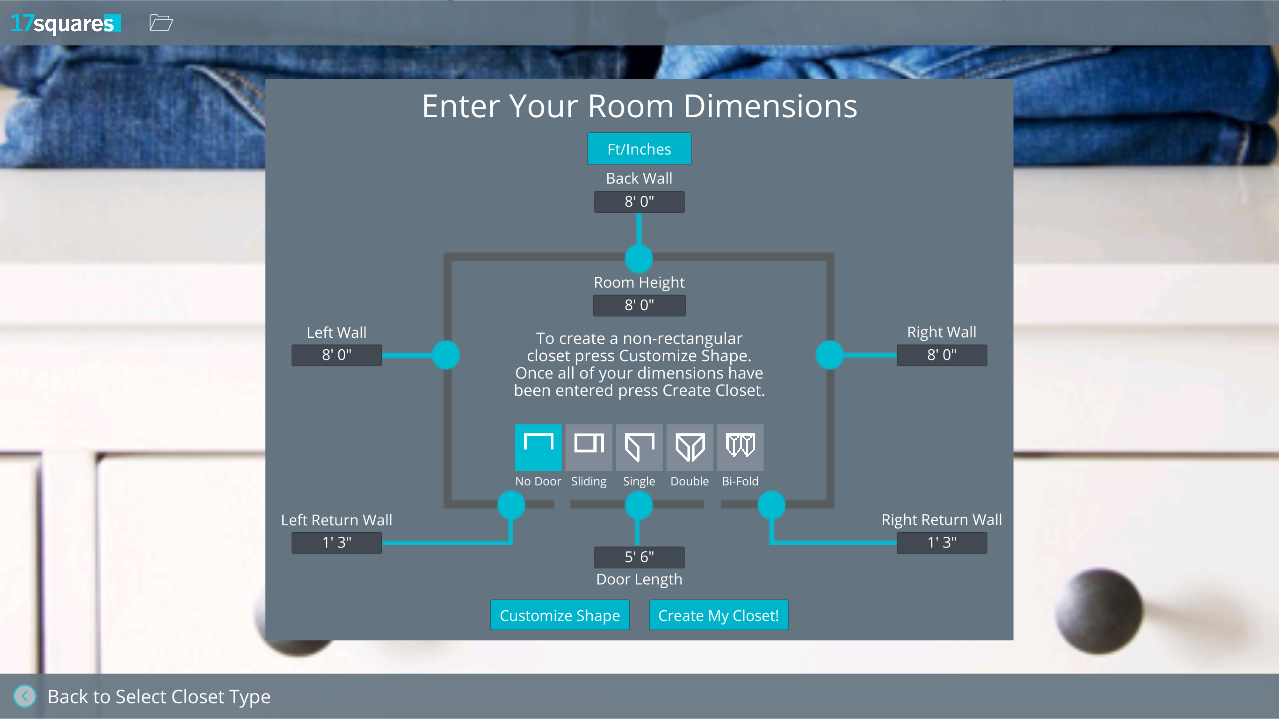

Clicked Unity canvas at position (710, 619) - may trigger dialog at (710, 619) on #unity-canvas
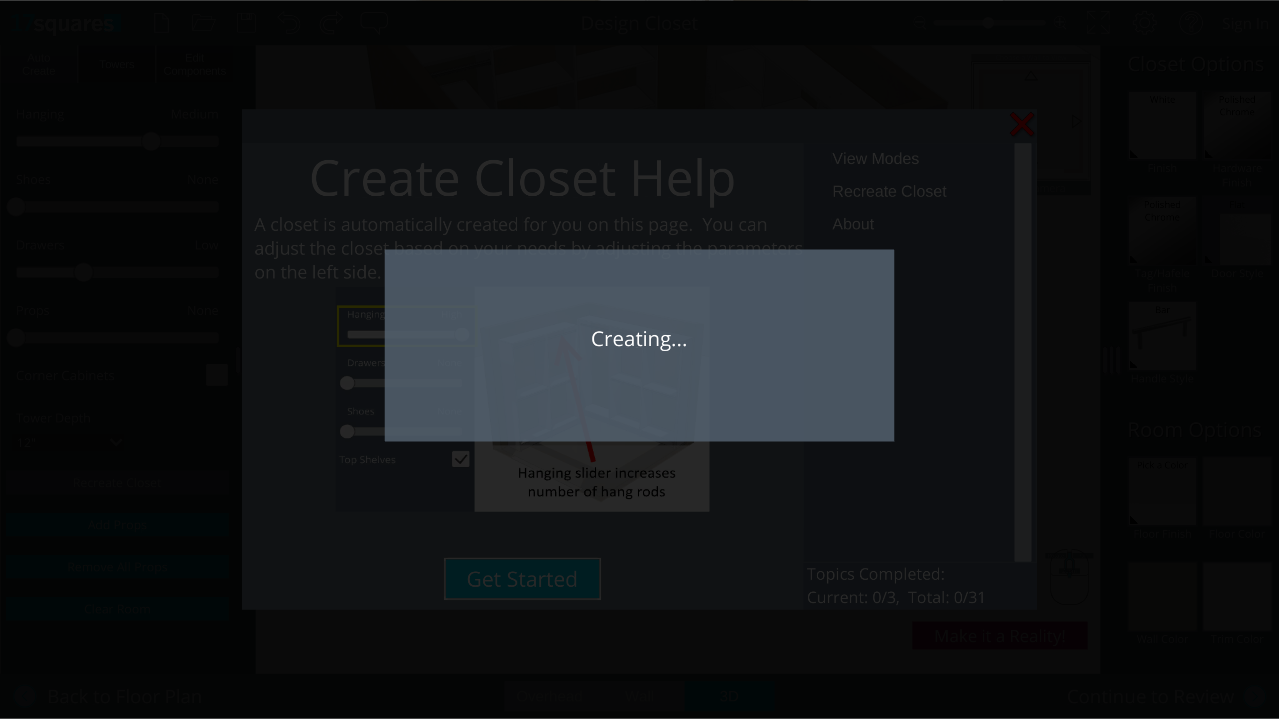

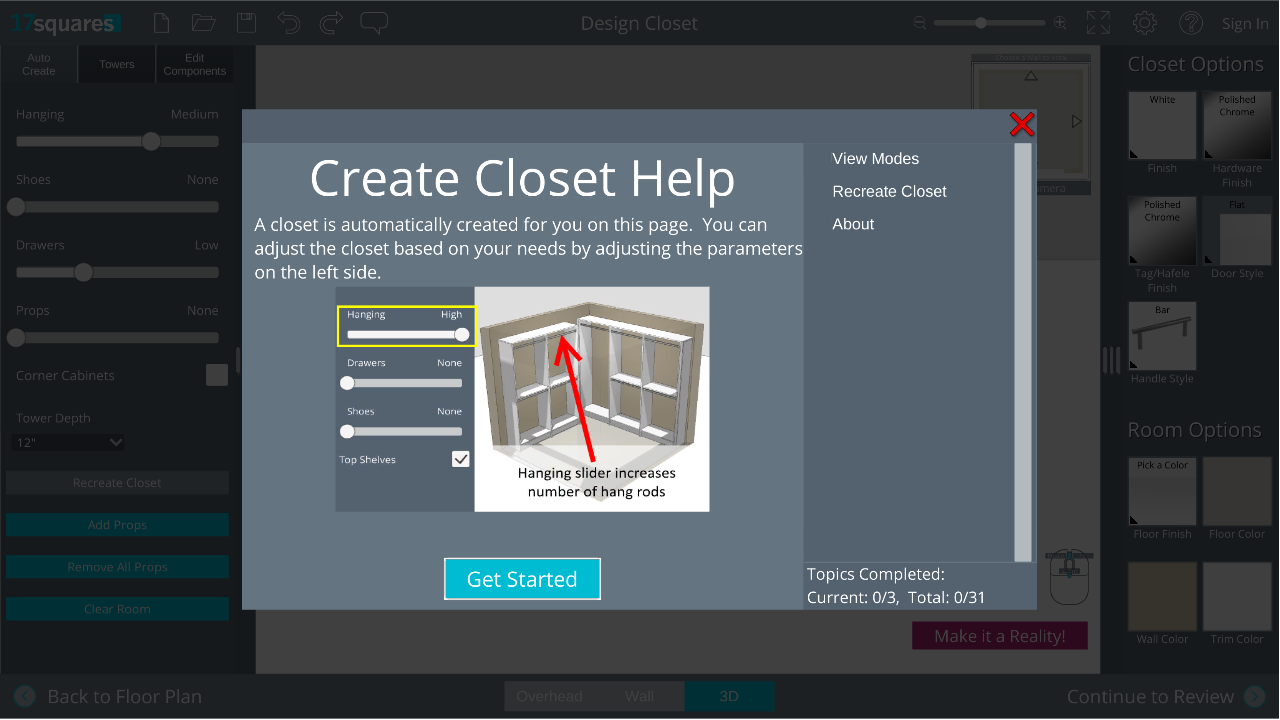